Tests car search functionality on ss.com by navigating to the cars section, setting filters for price range, year, engine size, and color, then submitting the search

Starting URL: http://www.ss.com/lv/

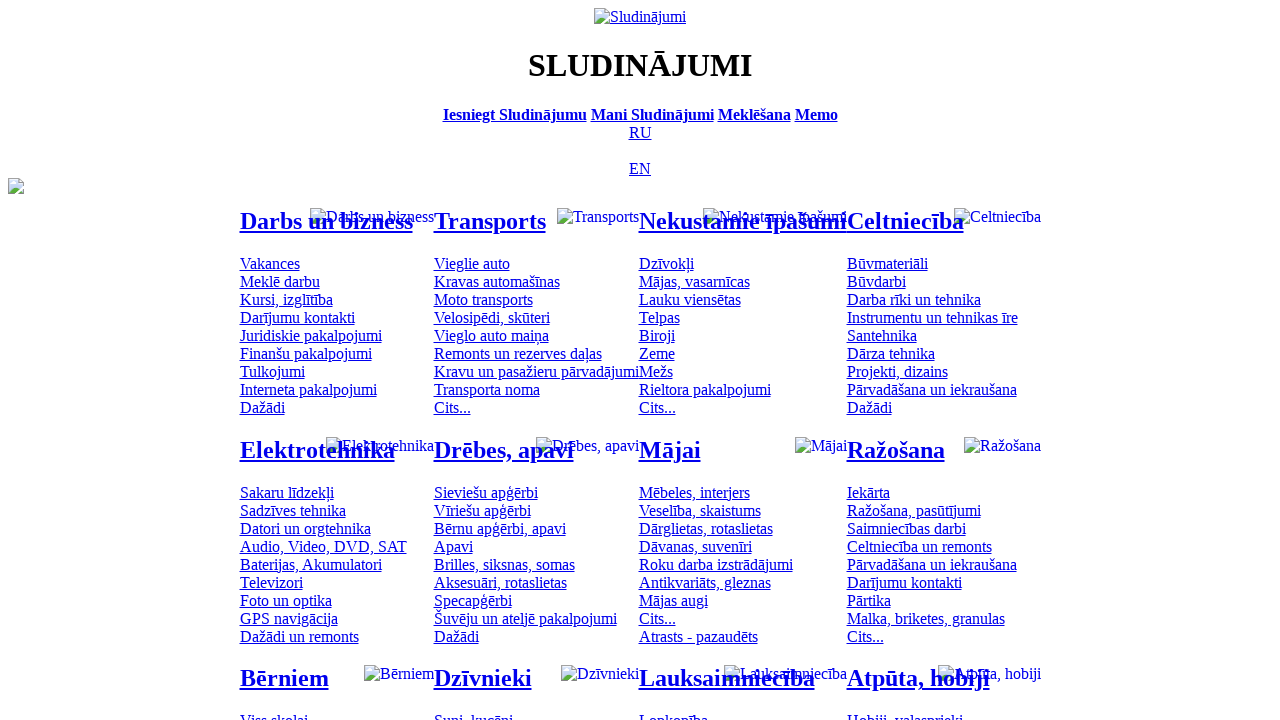

Clicked on cars category at (472, 263) on #mtd_97
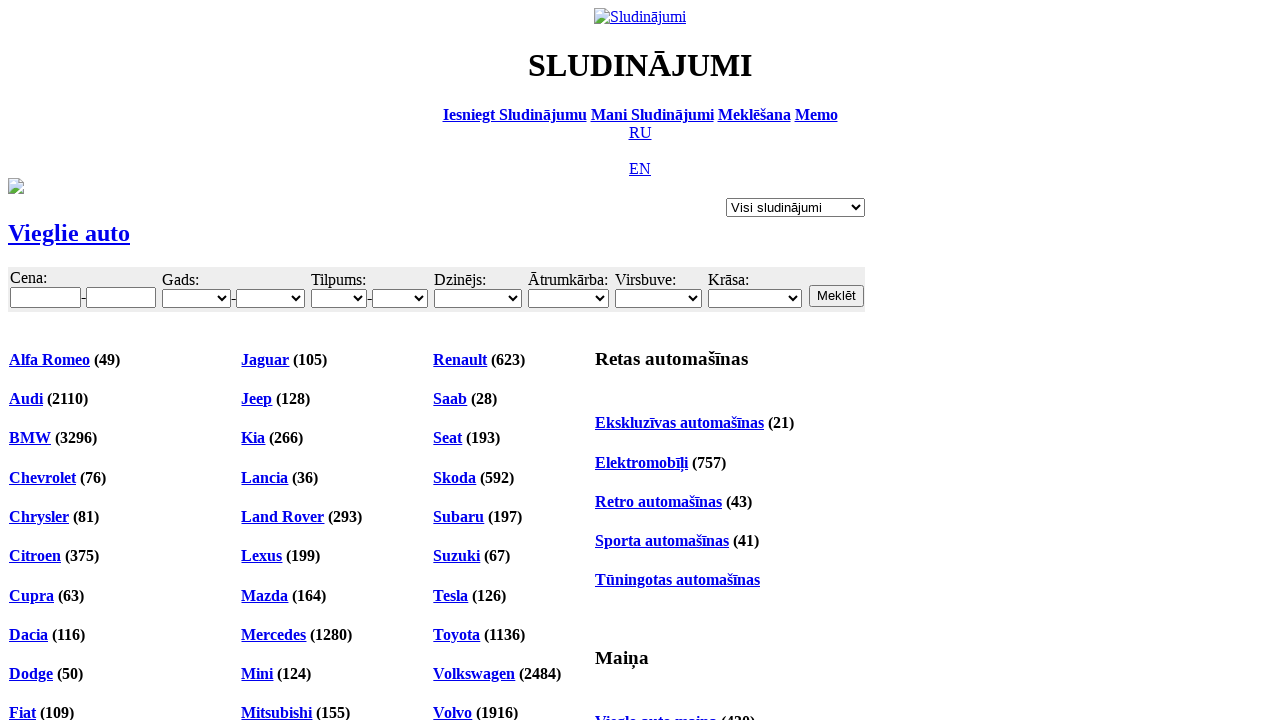

Entered minimum price of 6000 on #f_o_8_min
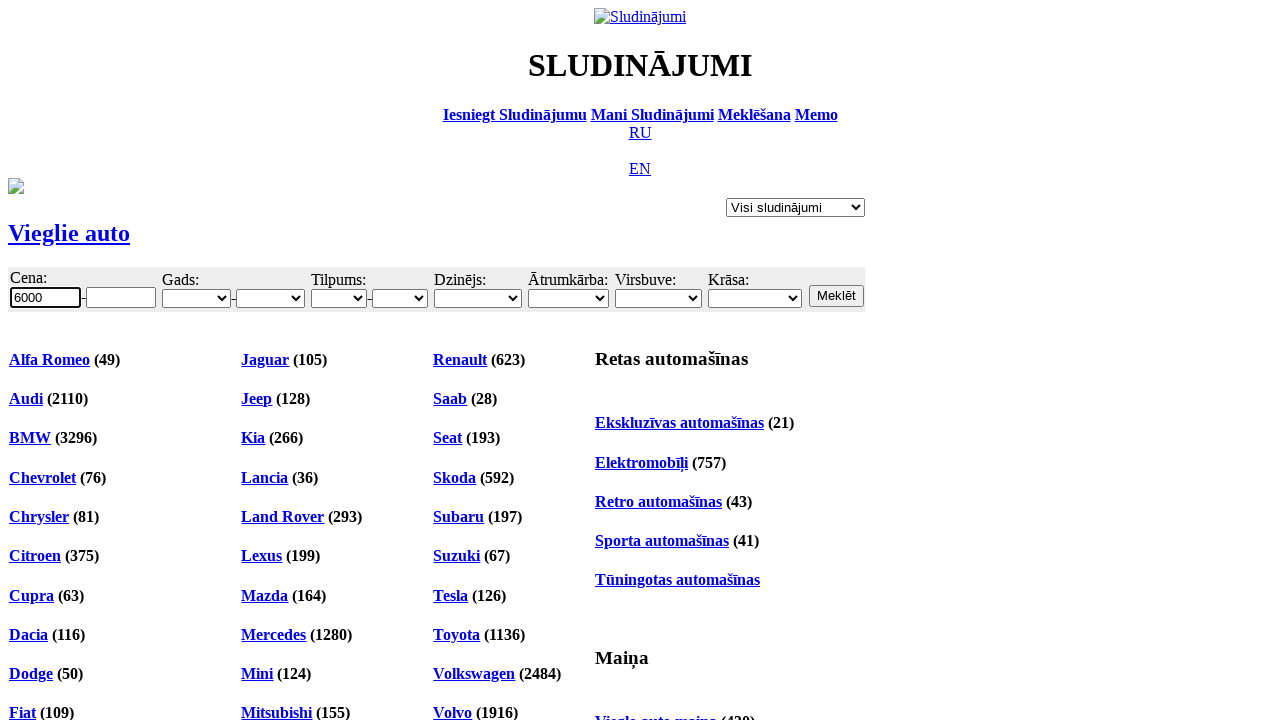

Entered maximum price of 10000 on #f_o_8_max
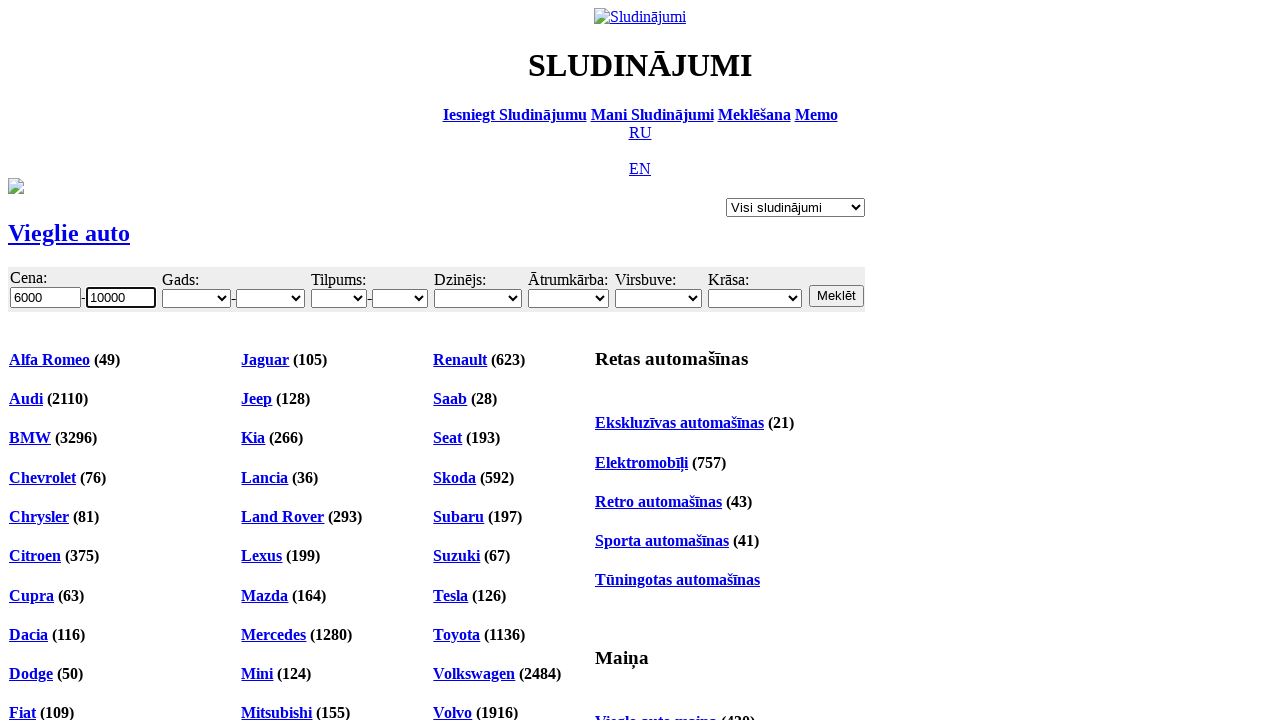

Selected minimum year of 2001 on #f_o_18_min
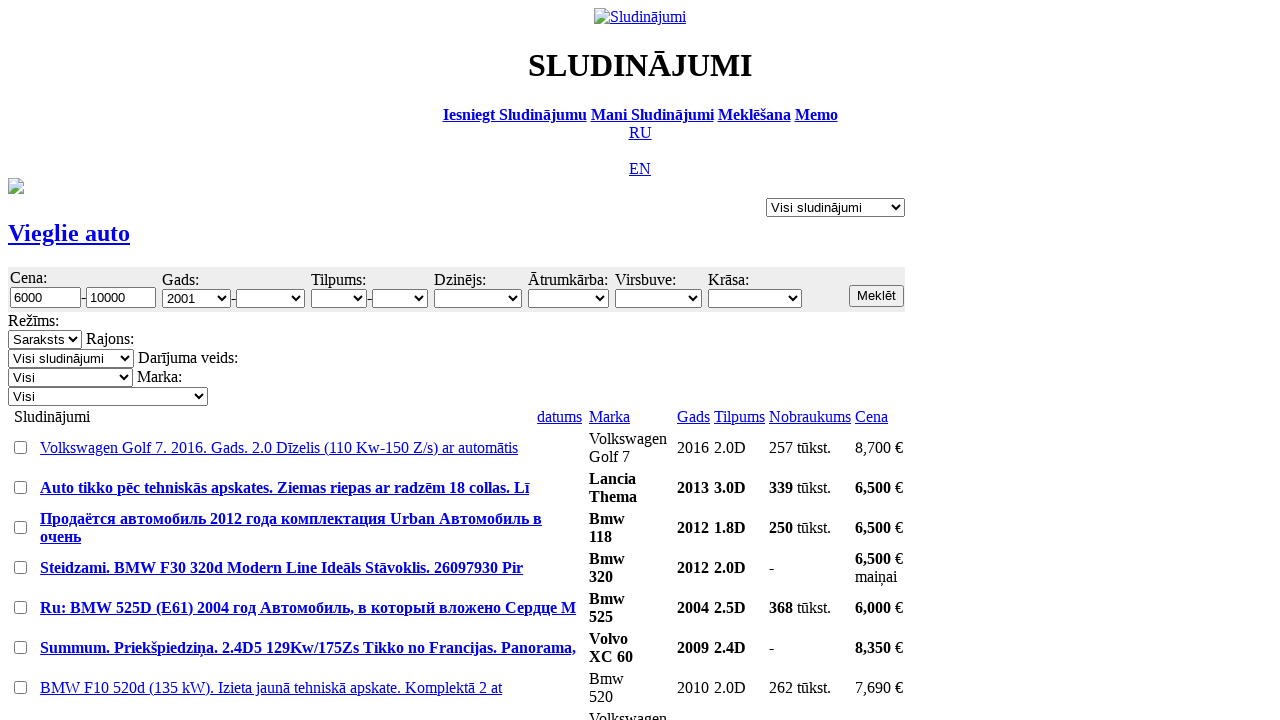

Selected maximum engine size of 3.0 on #f_o_15_max
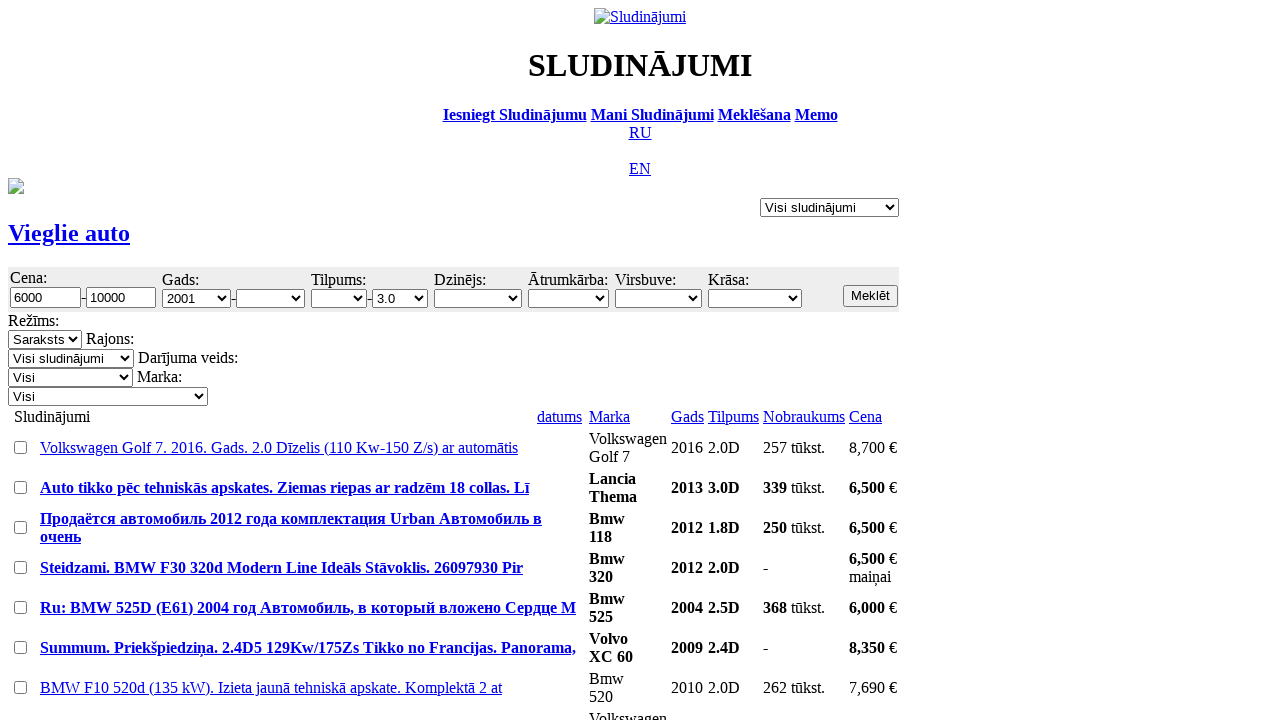

Selected color with value 6318 on #f_o_17
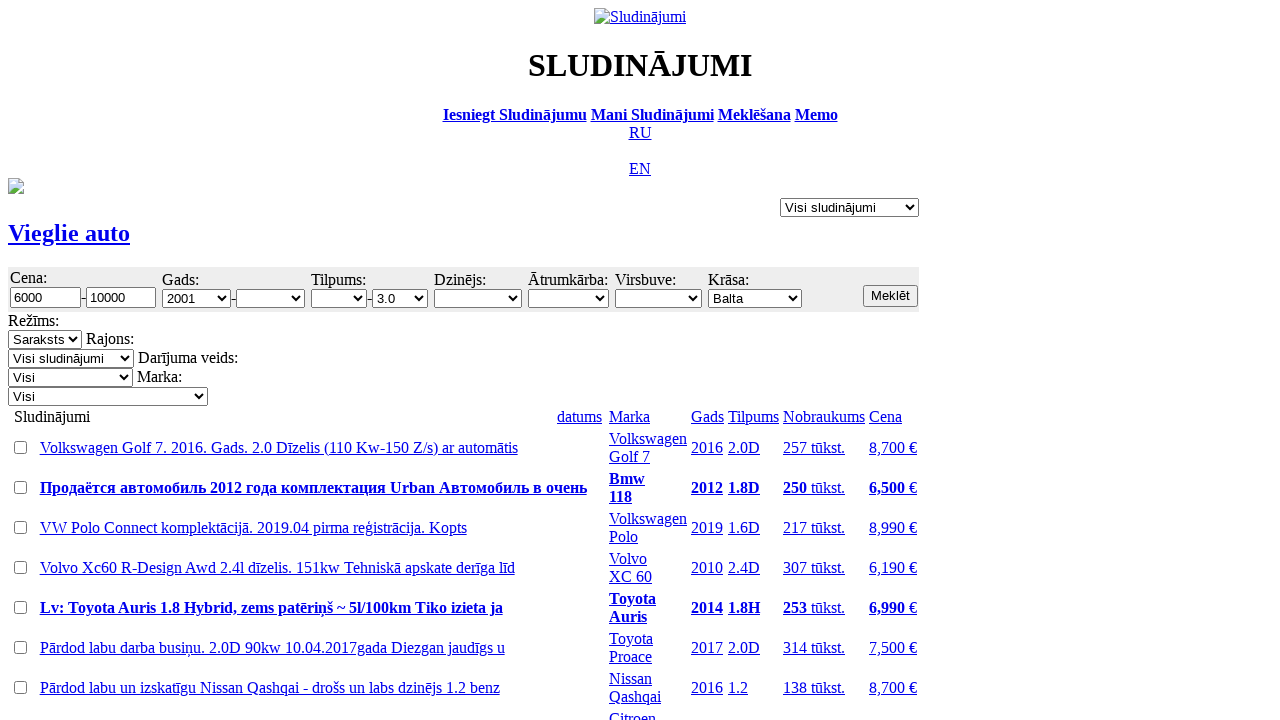

Clicked search button to submit car search with applied filters at (890, 296) on .s12
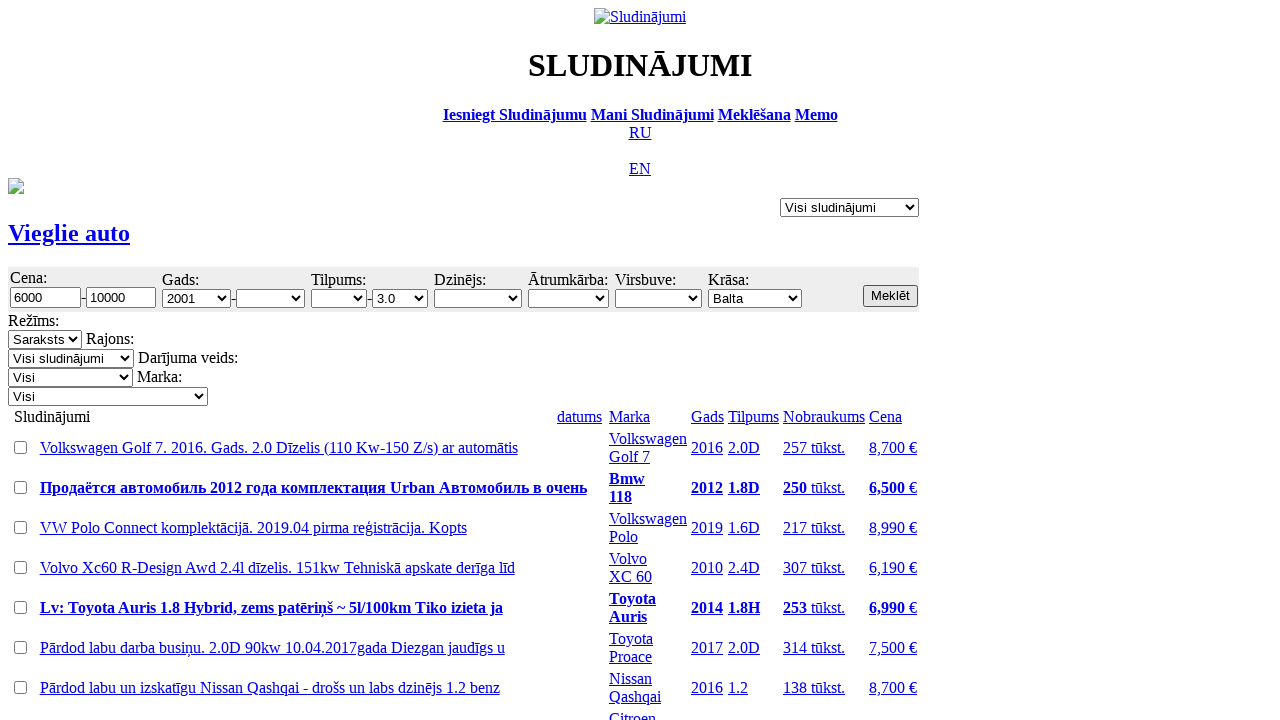

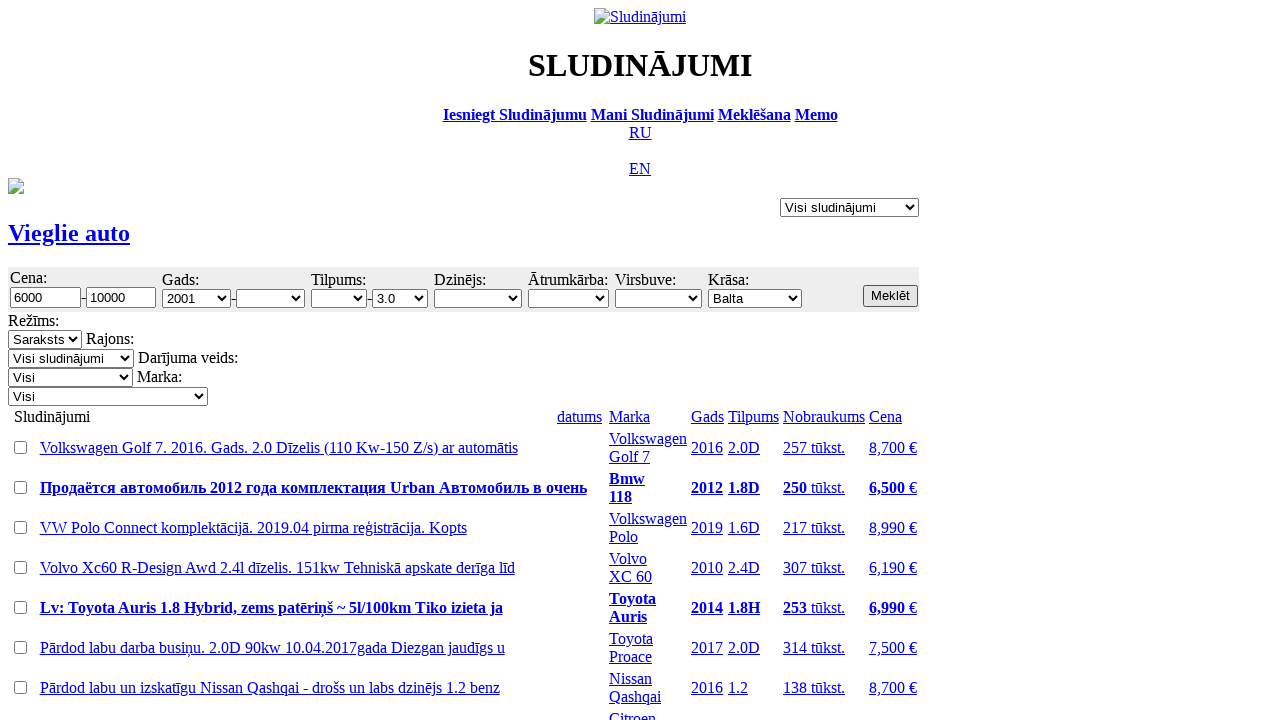